Tests browser window handling by clicking a link that opens a new window, switching between windows, and closing the child window based on its title

Starting URL: https://opensource-demo.orangehrmlive.com/

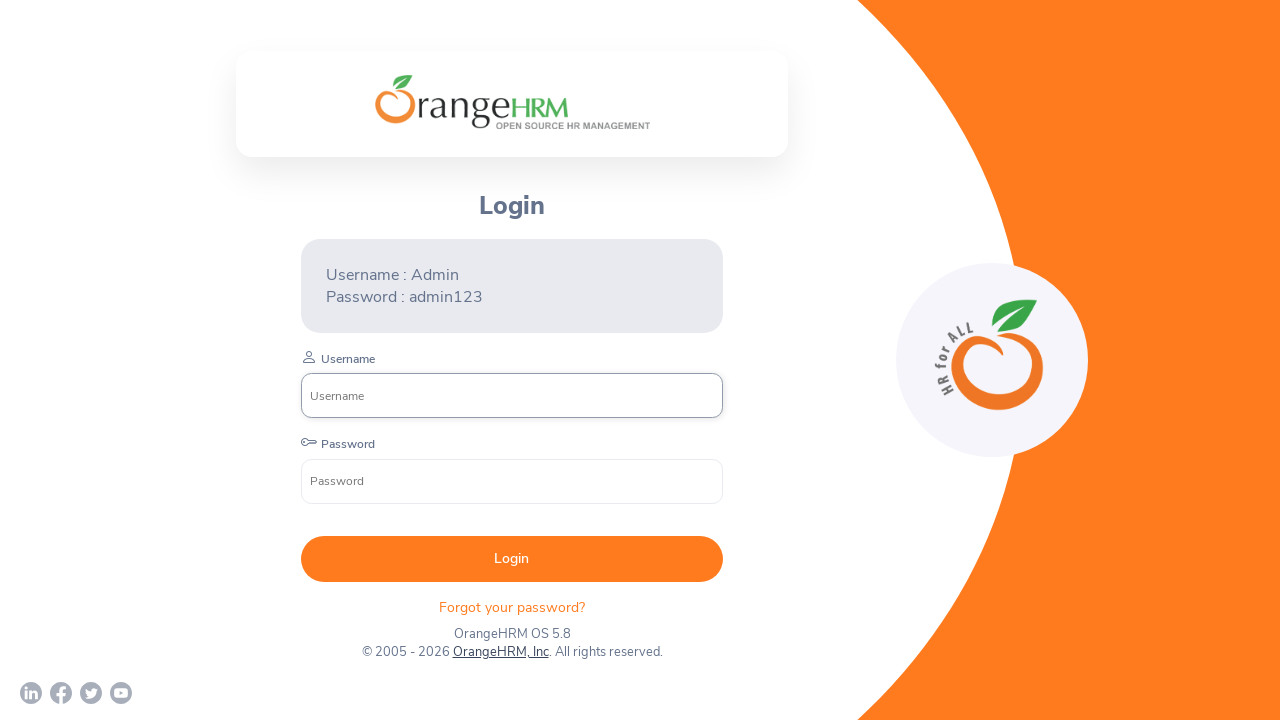

Clicked OrangeHRM, Inc link at (500, 652) on text=OrangeHRM, Inc
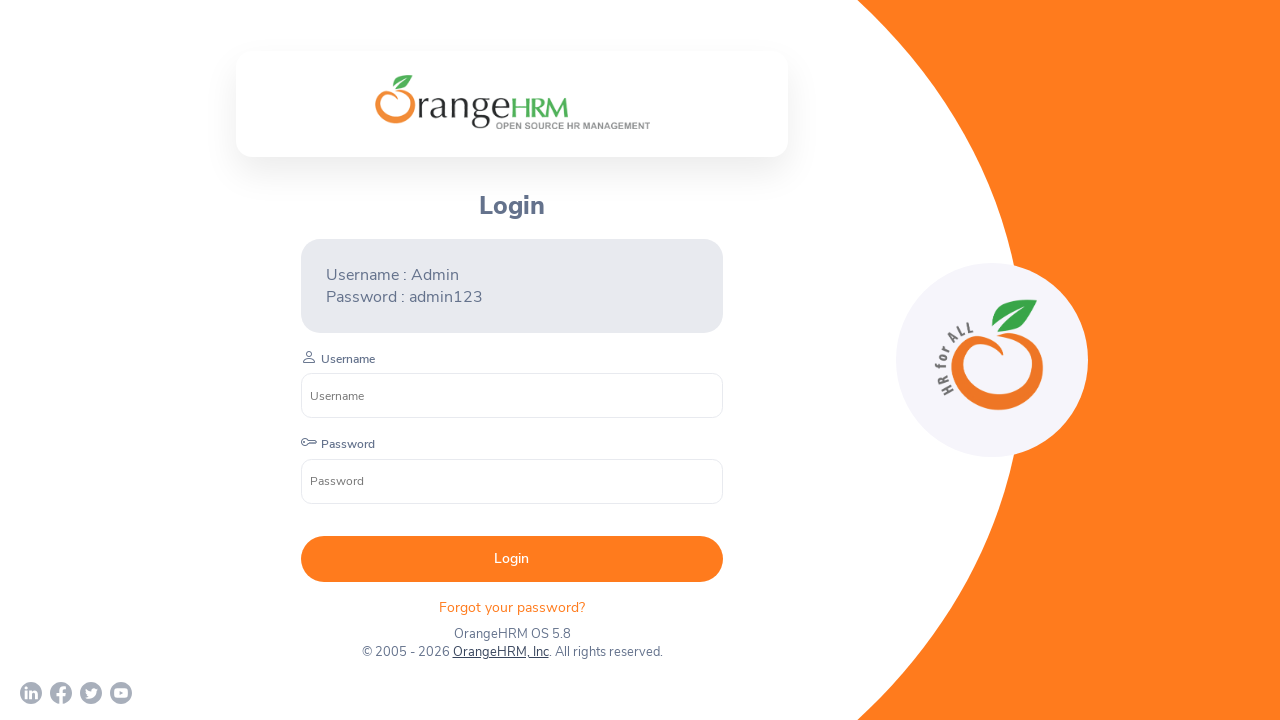

Clicked OrangeHRM, Inc link and waited for new window to open at (500, 652) on text=OrangeHRM, Inc
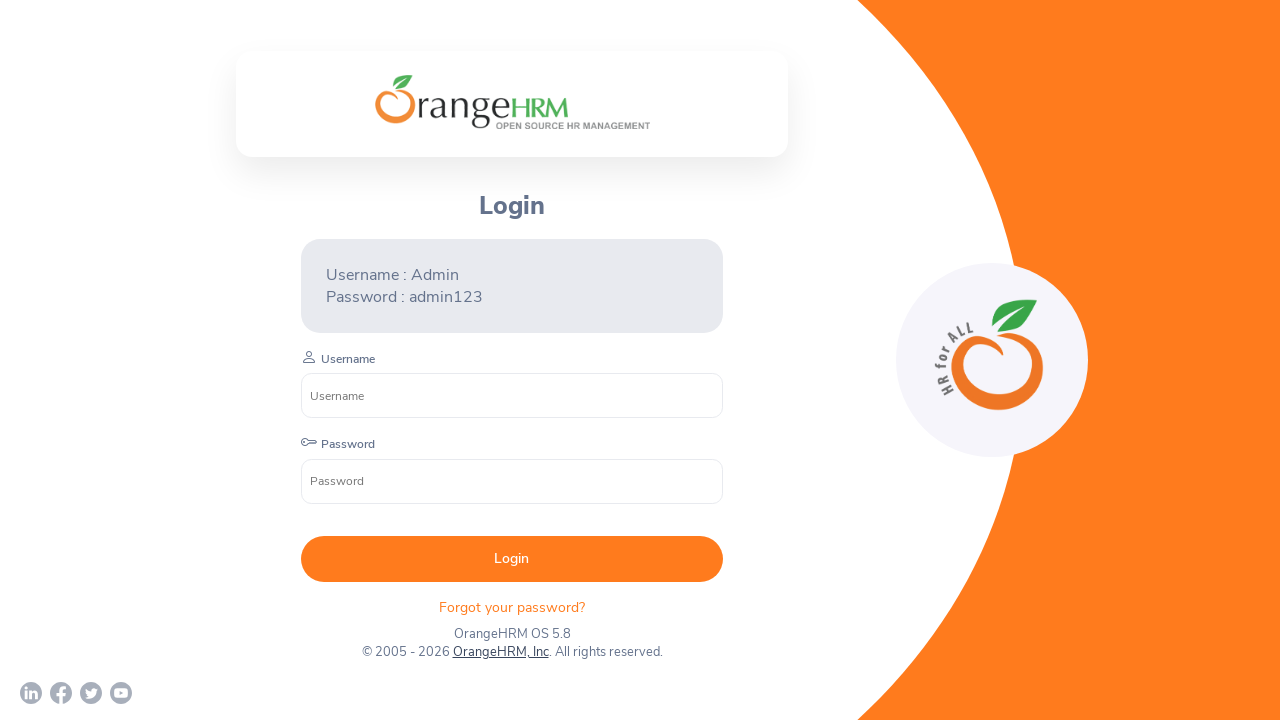

New window opened and captured
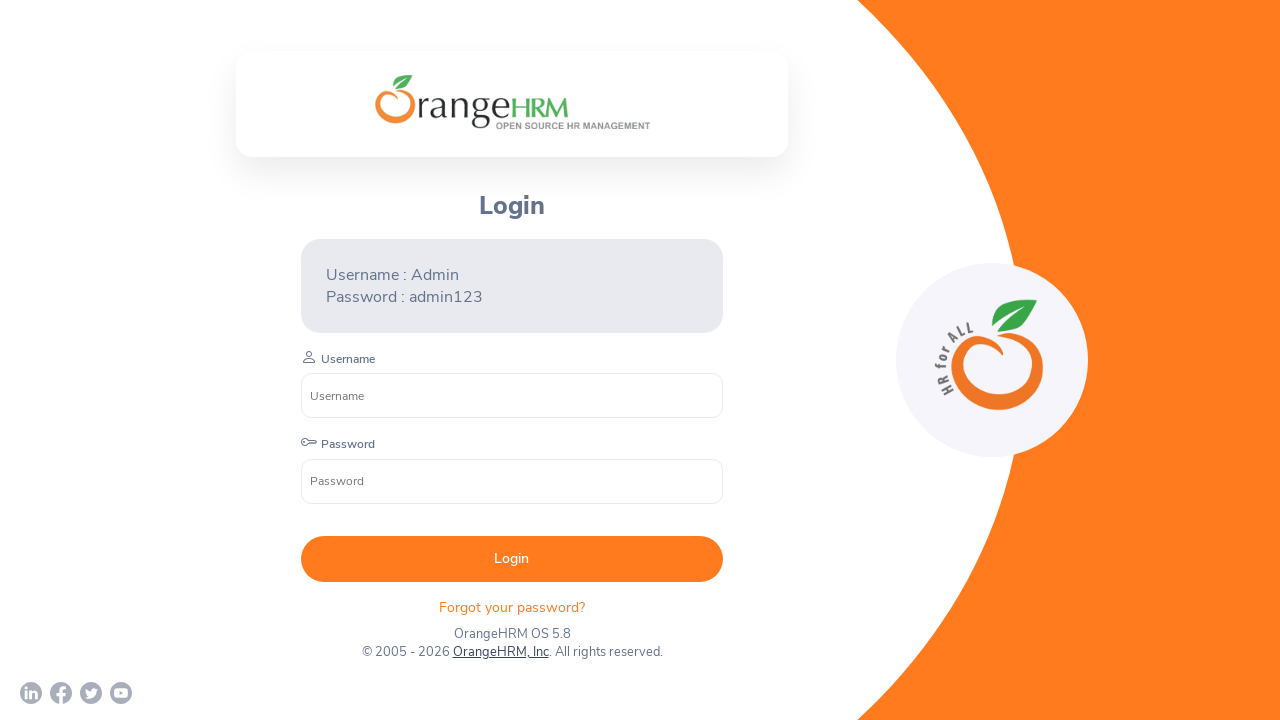

New window finished loading
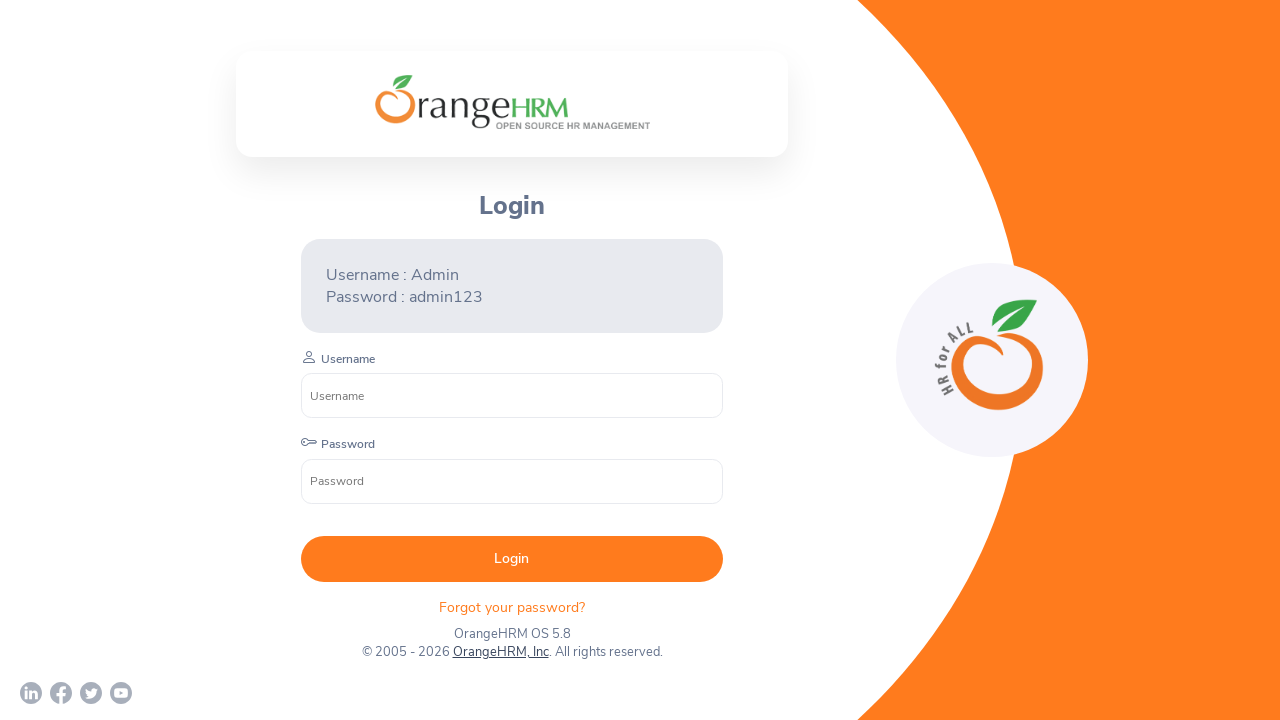

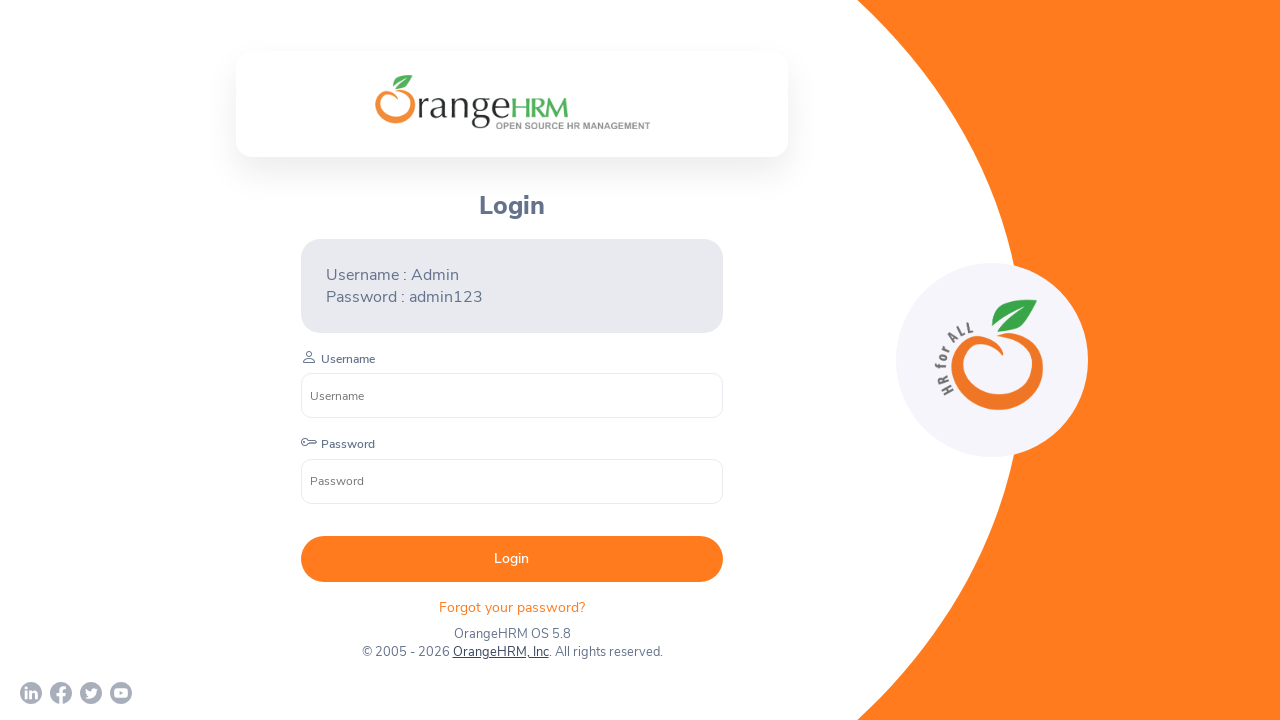